Tests keyboard events functionality by typing a string on the page and pressing Enter to submit it, then verifying the displayed message.

Starting URL: https://training-support.net/webelements/keyboard-events

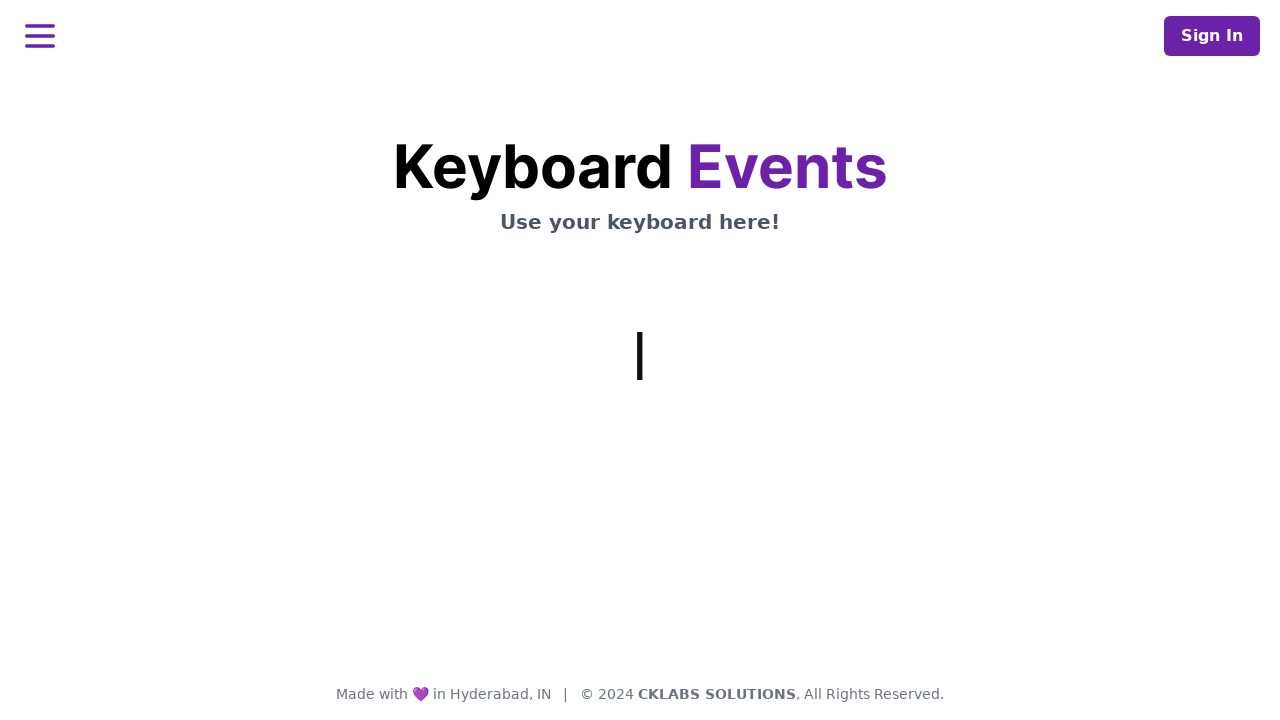

Typed 'This is coming from Selenium' using keyboard
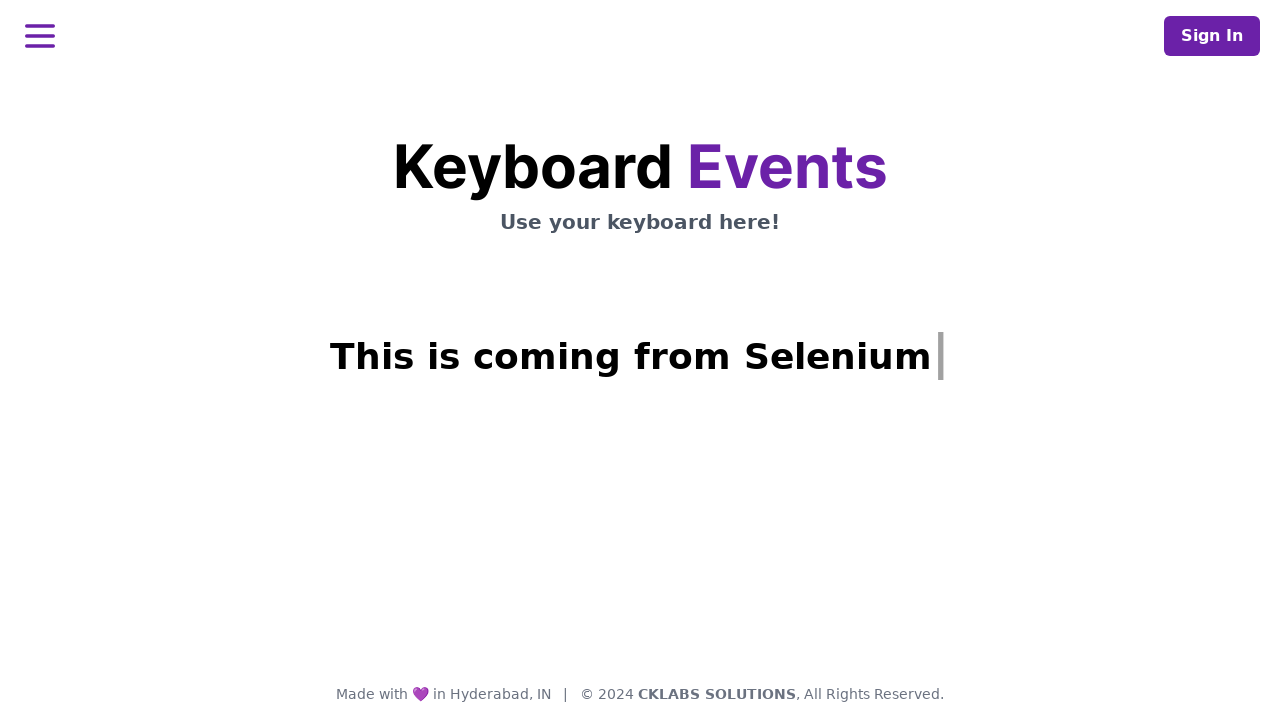

Pressed Enter key to submit typed text
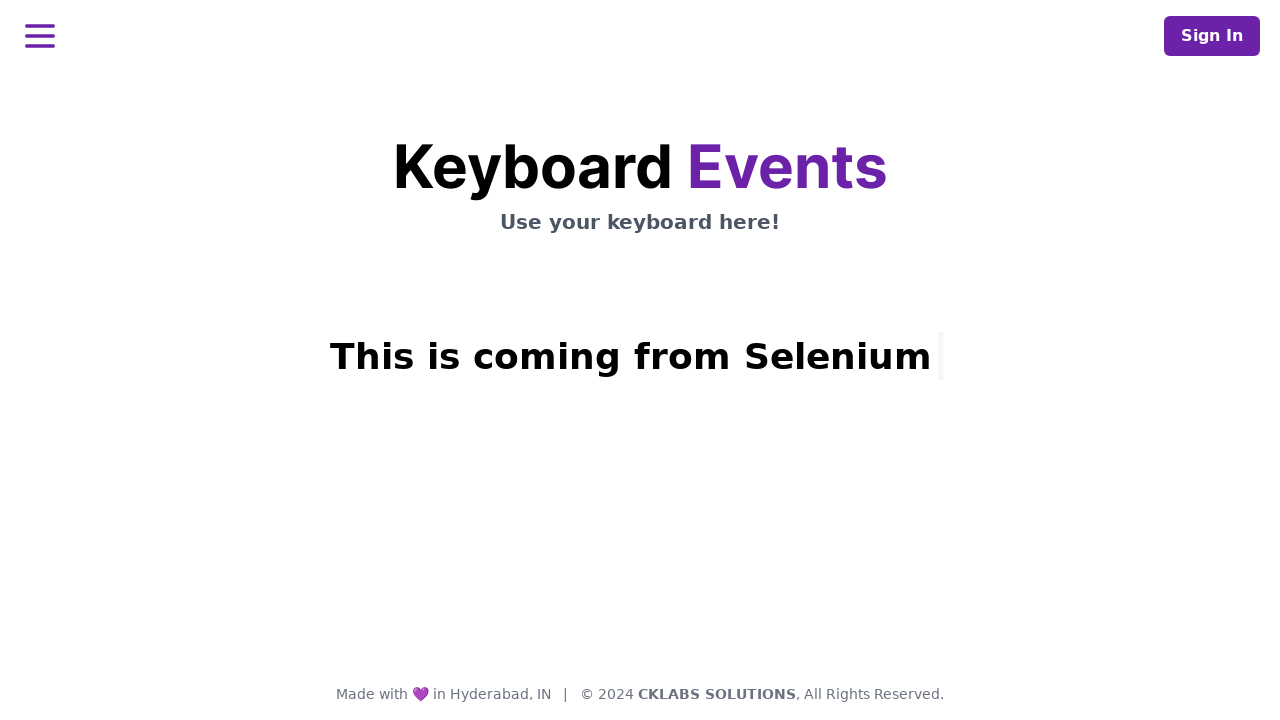

Verified that the result message appeared on the page
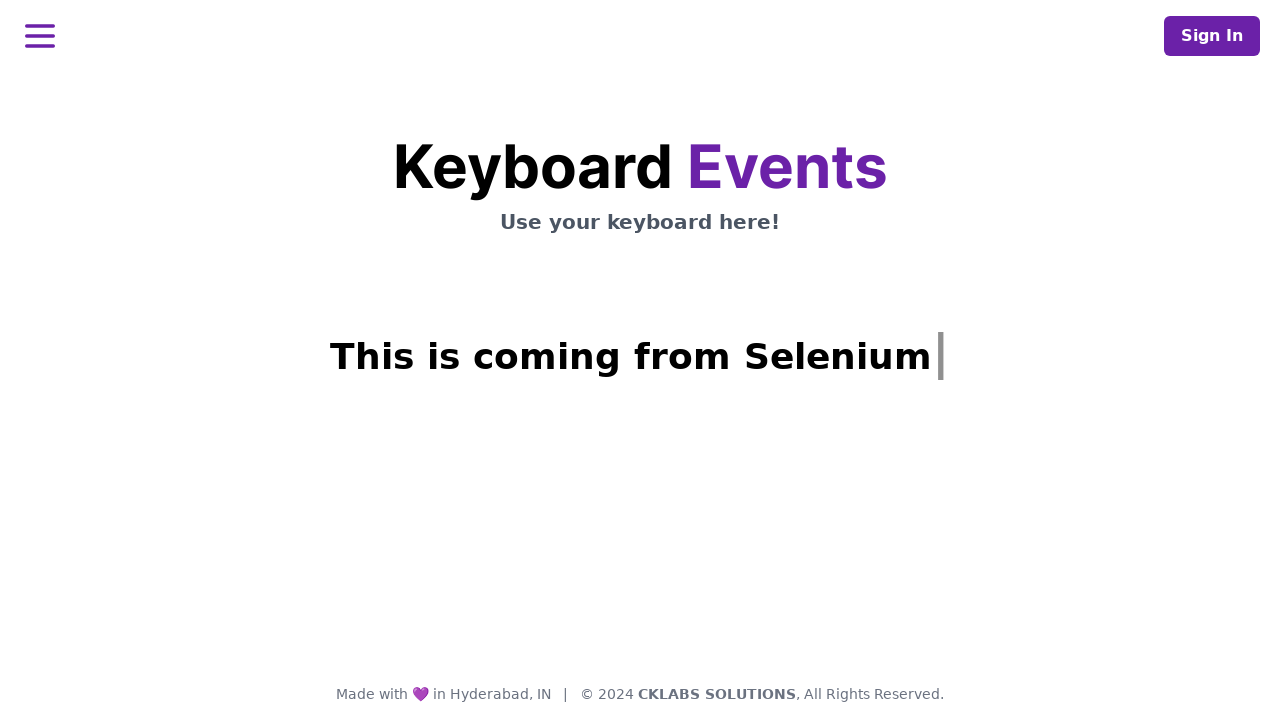

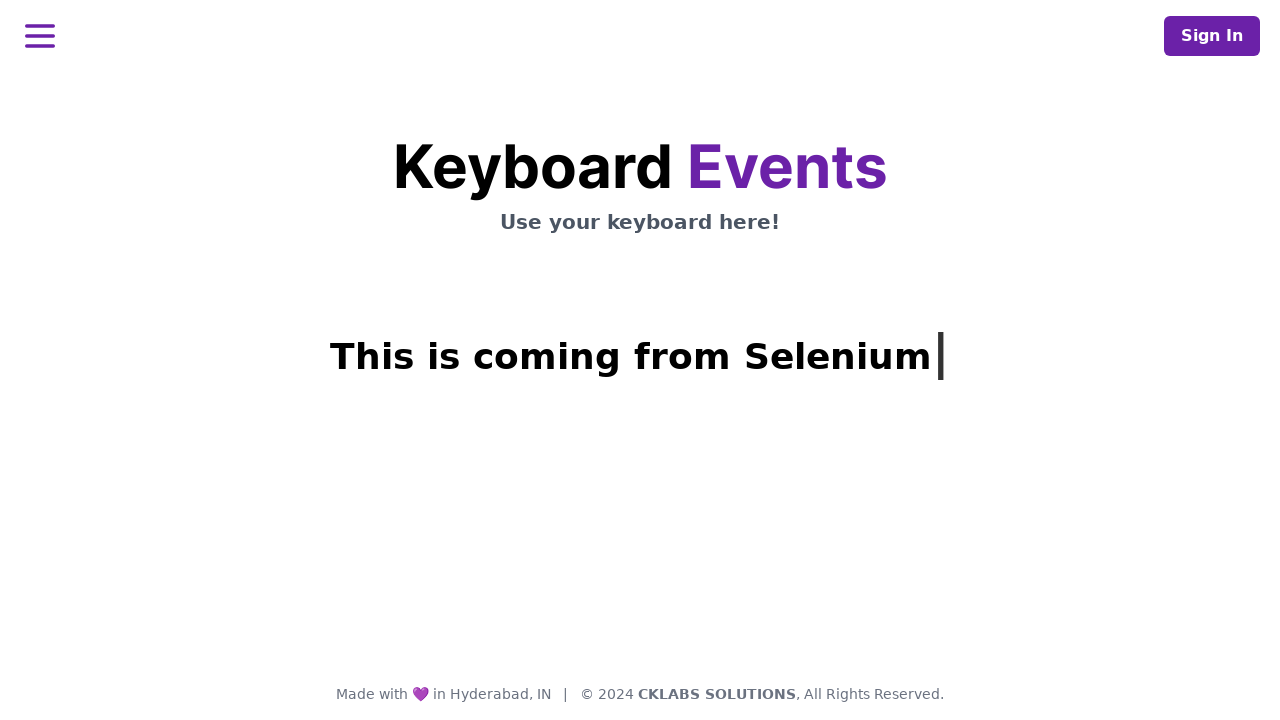